Tests checkbox selection functionality on a challenges page by selecting specific car checkboxes and all motorcycle checkboxes

Starting URL: https://cursoautomacao.netlify.app/desafios.html

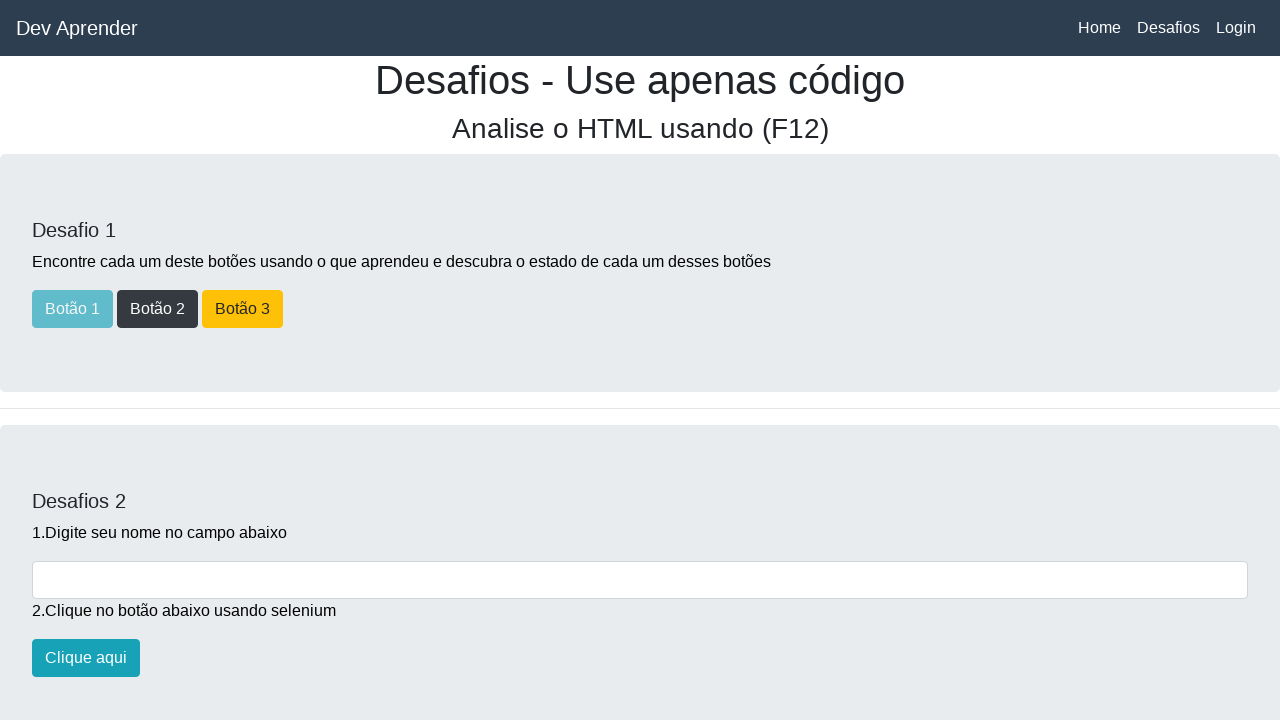

Scrolled down to view car checkboxes
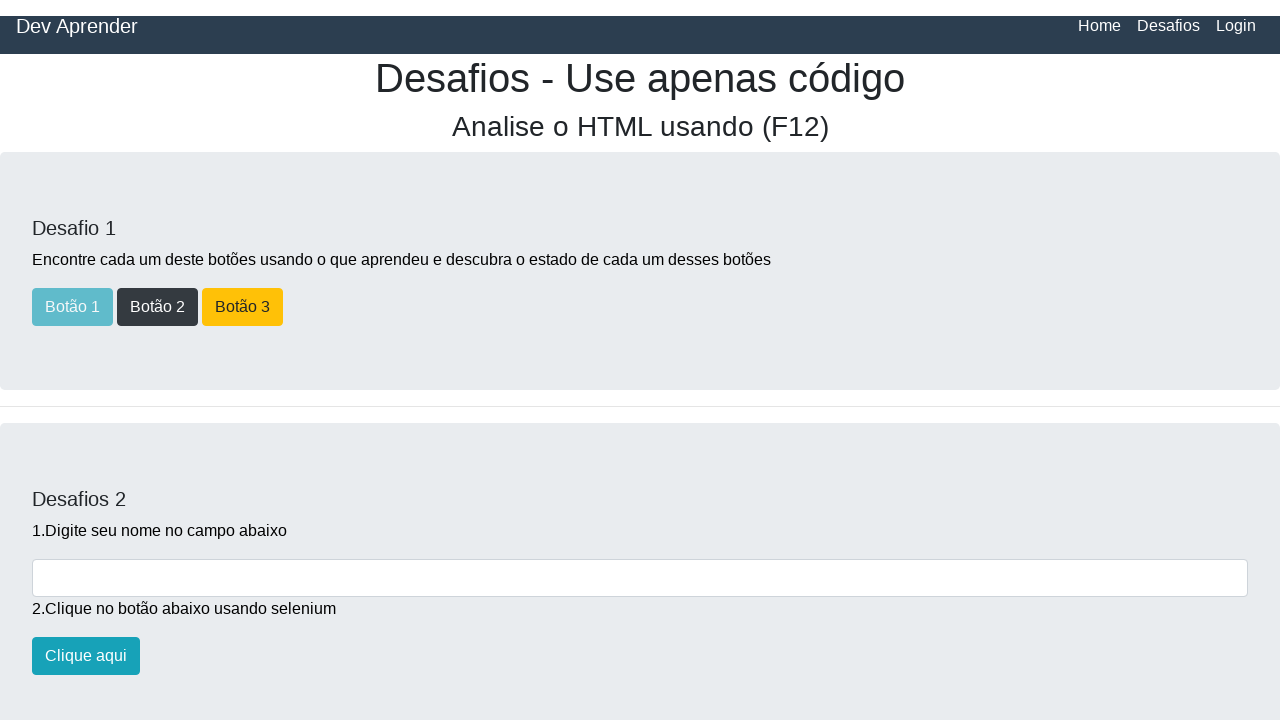

Located all car checkboxes
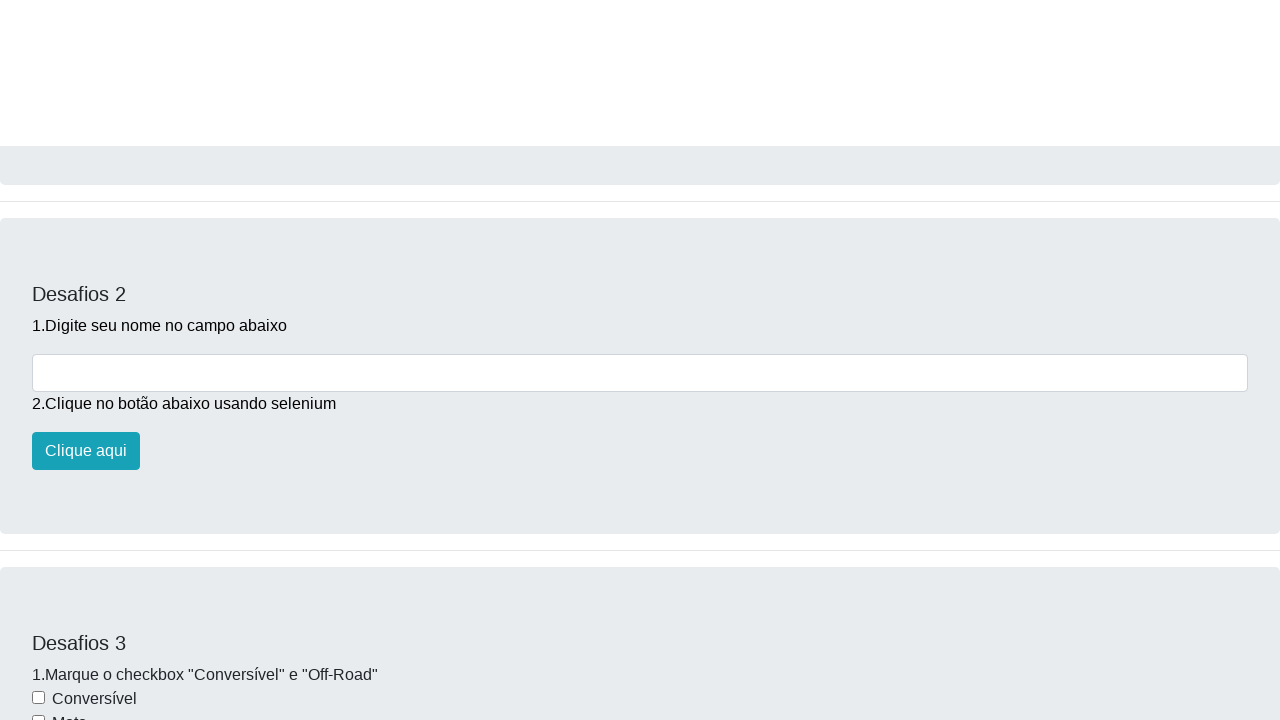

Selected 2nd car checkbox at (38, 283) on xpath=//input[@name='carros'] >> nth=1
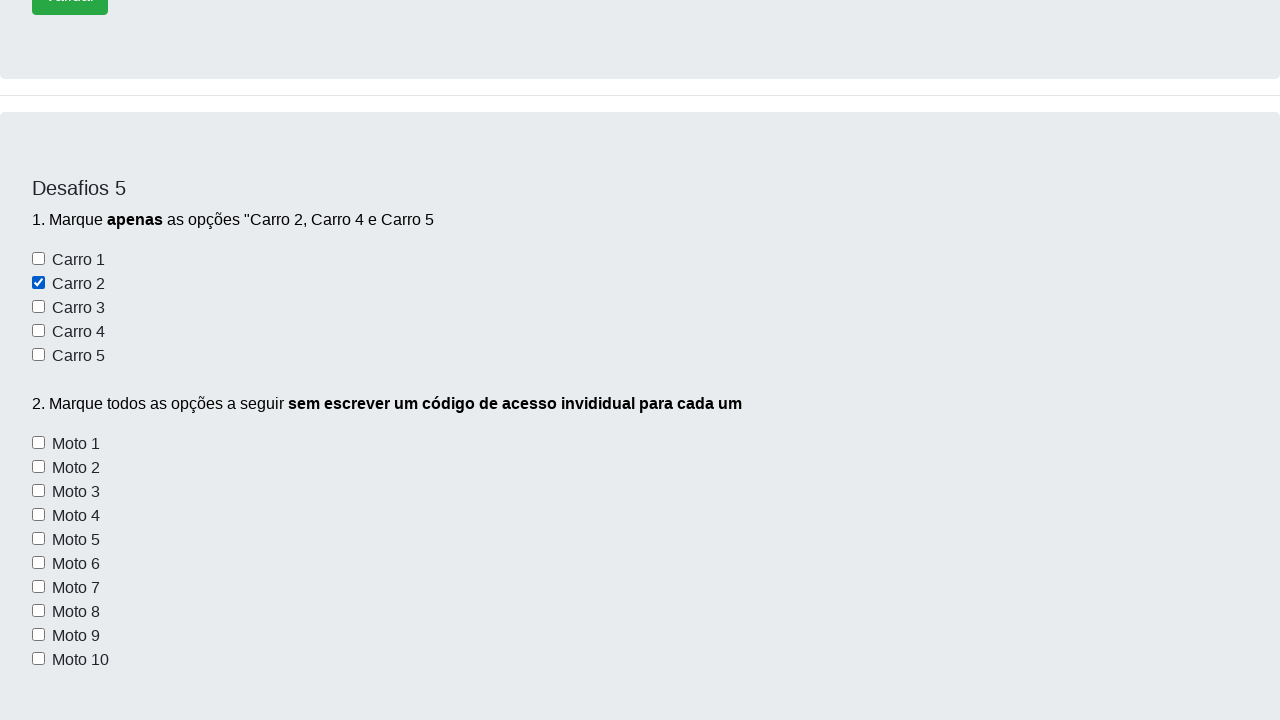

Selected 4th car checkbox at (38, 331) on xpath=//input[@name='carros'] >> nth=3
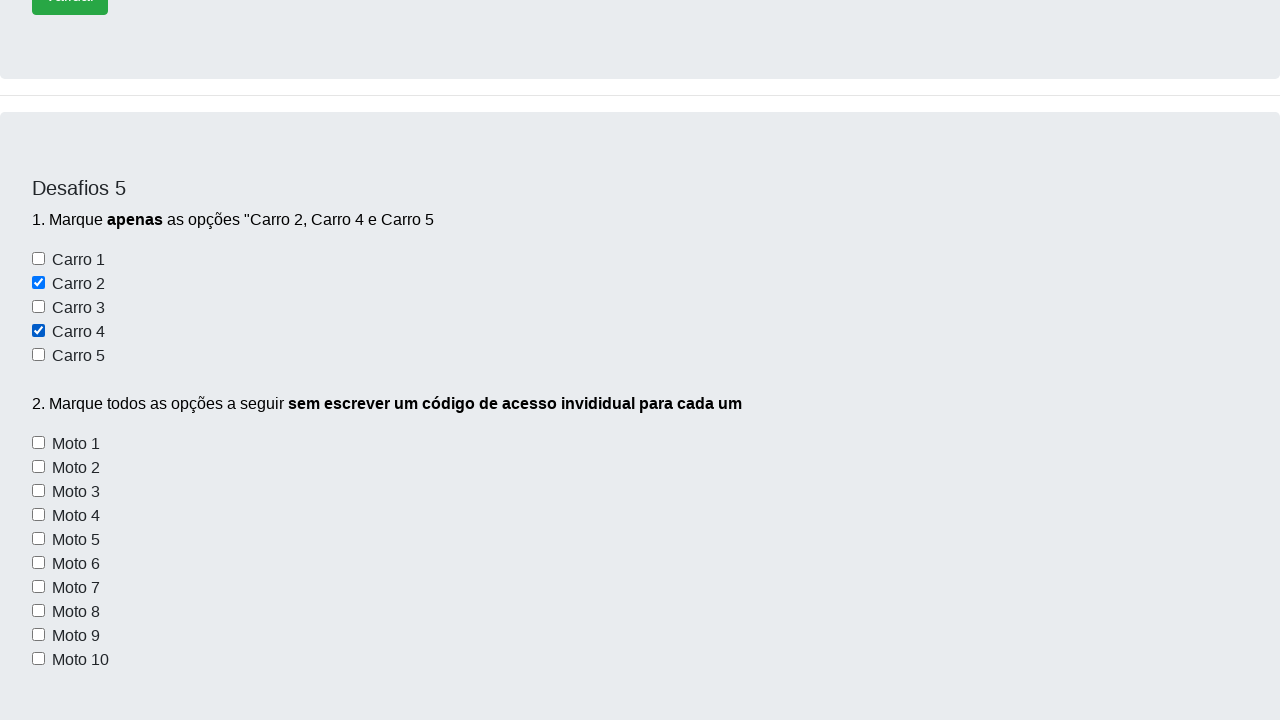

Selected 5th car checkbox at (38, 355) on xpath=//input[@name='carros'] >> nth=4
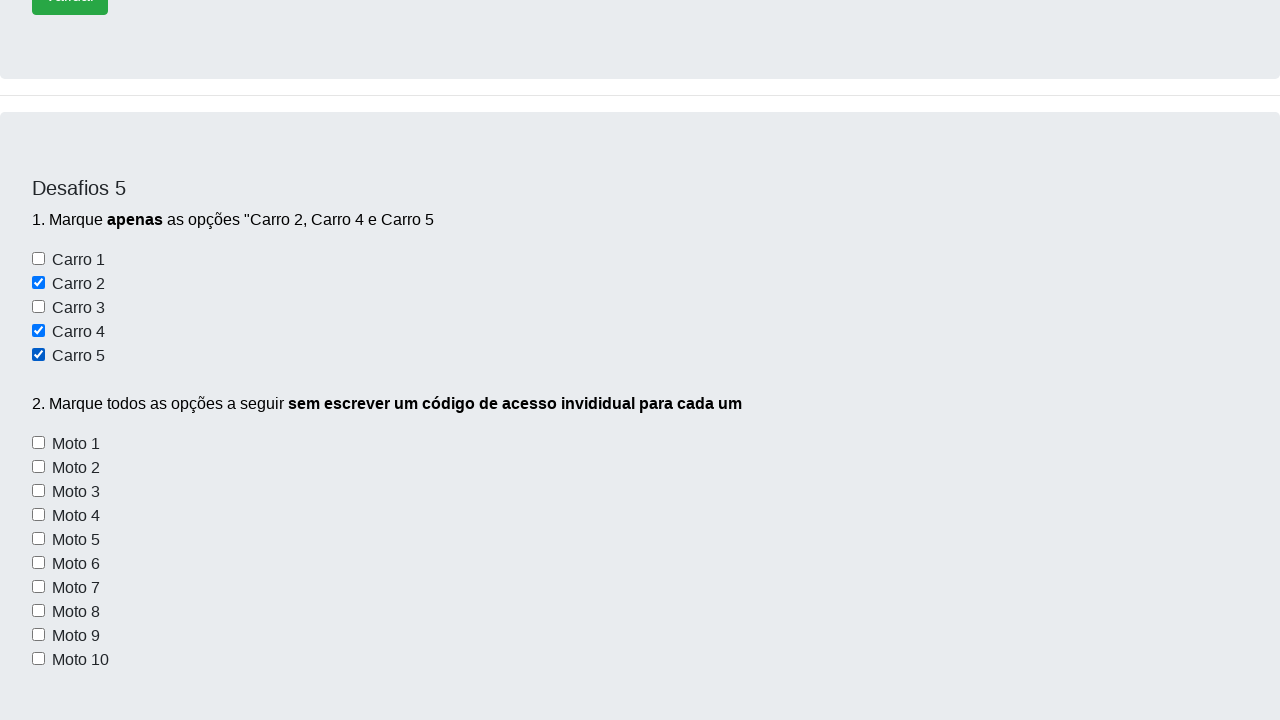

Scrolled down to view motorcycle checkboxes
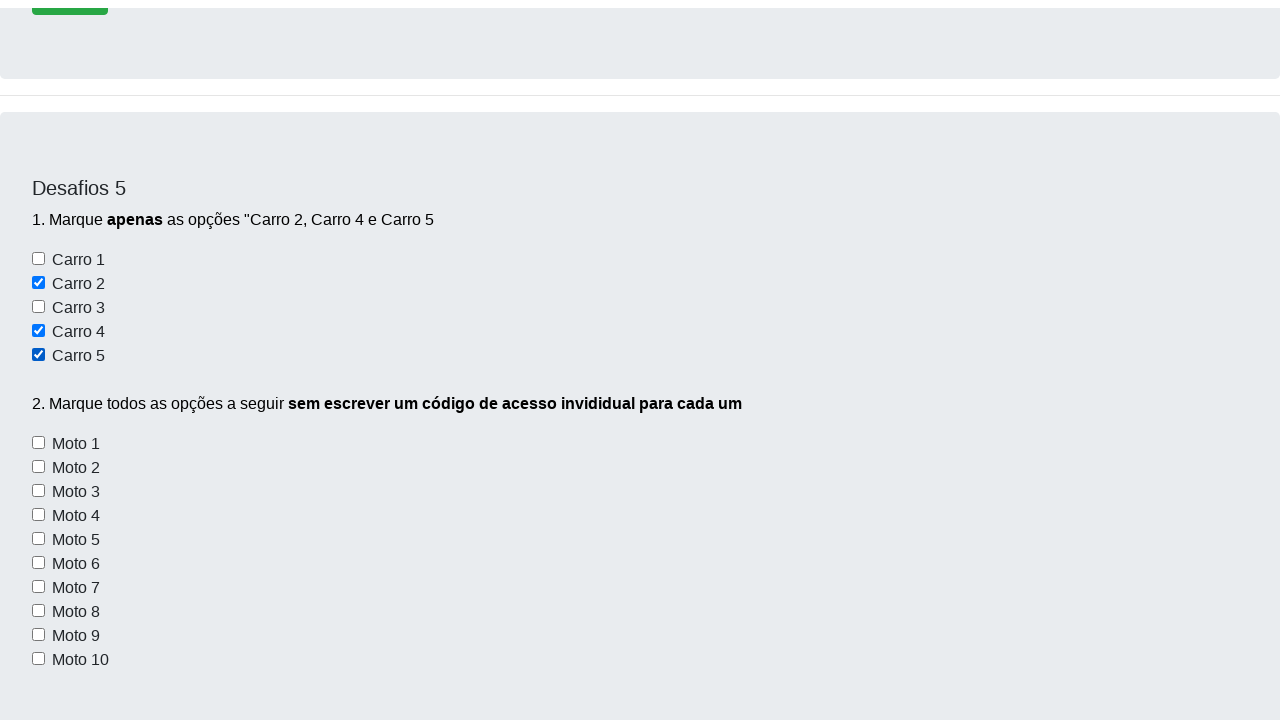

Located all motorcycle checkboxes
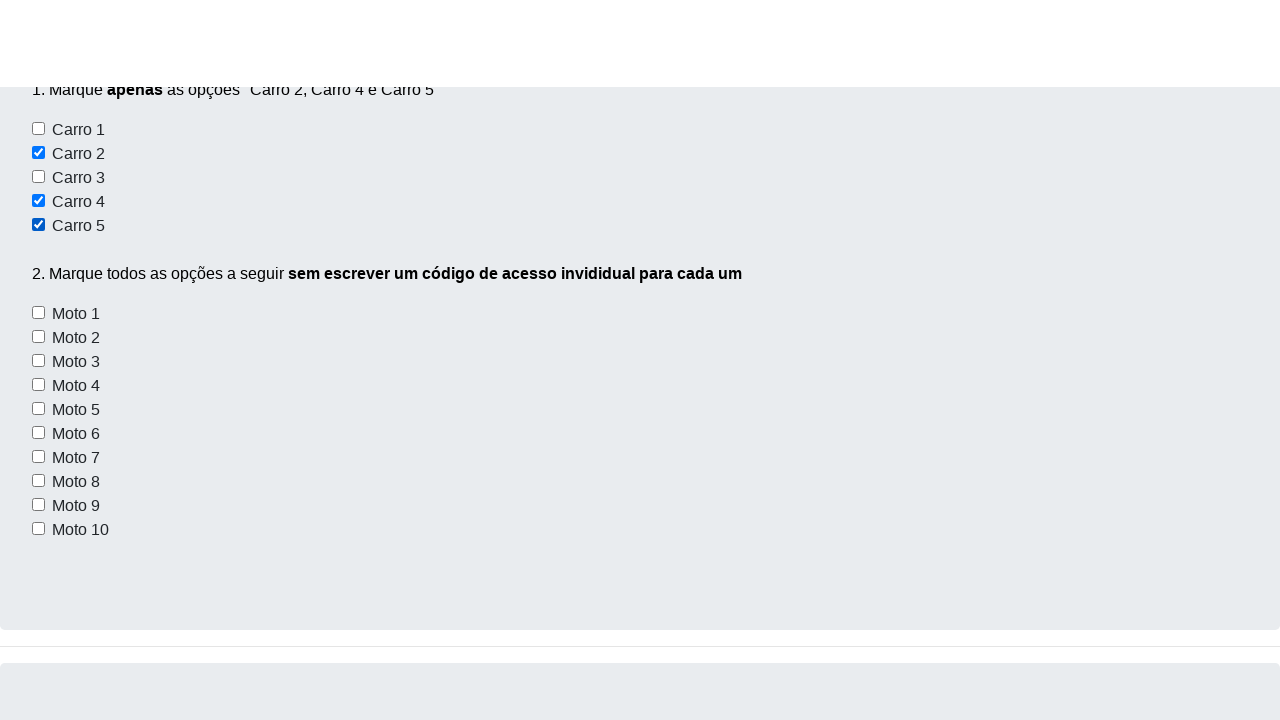

Selected a motorcycle checkbox at (38, 143) on xpath=//input[@name='motos'] >> nth=0
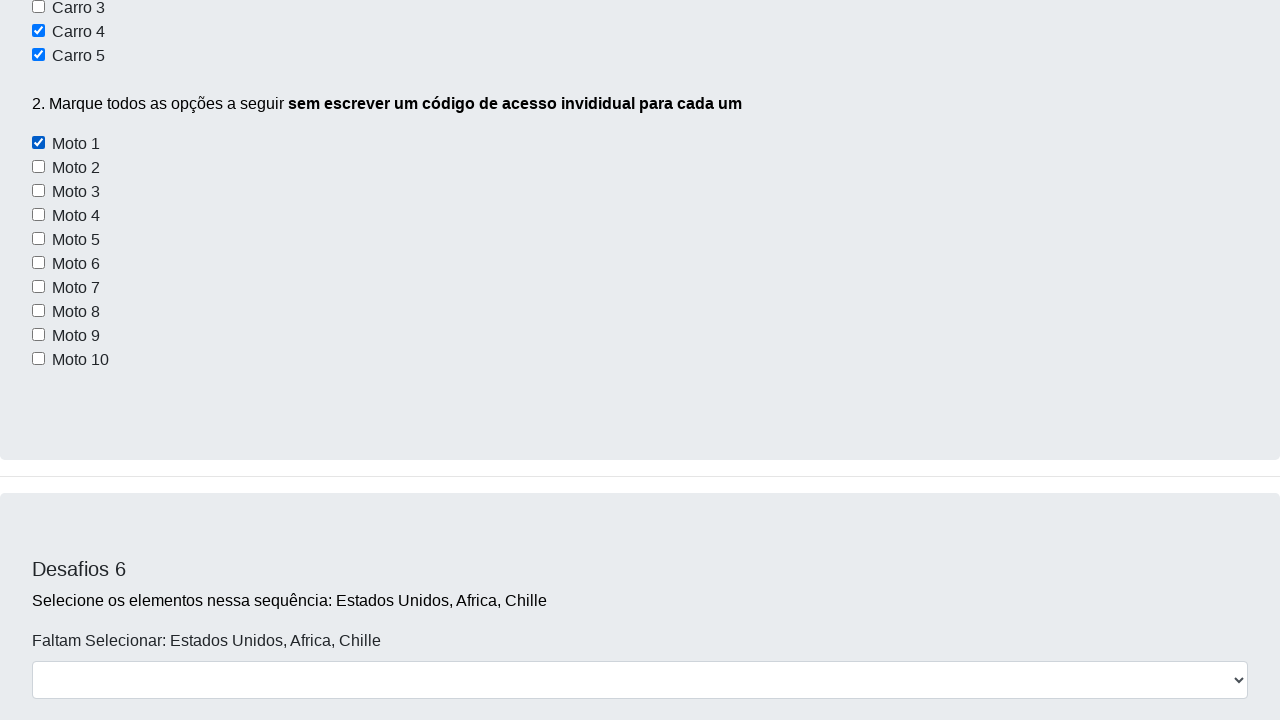

Selected a motorcycle checkbox at (38, 167) on xpath=//input[@name='motos'] >> nth=1
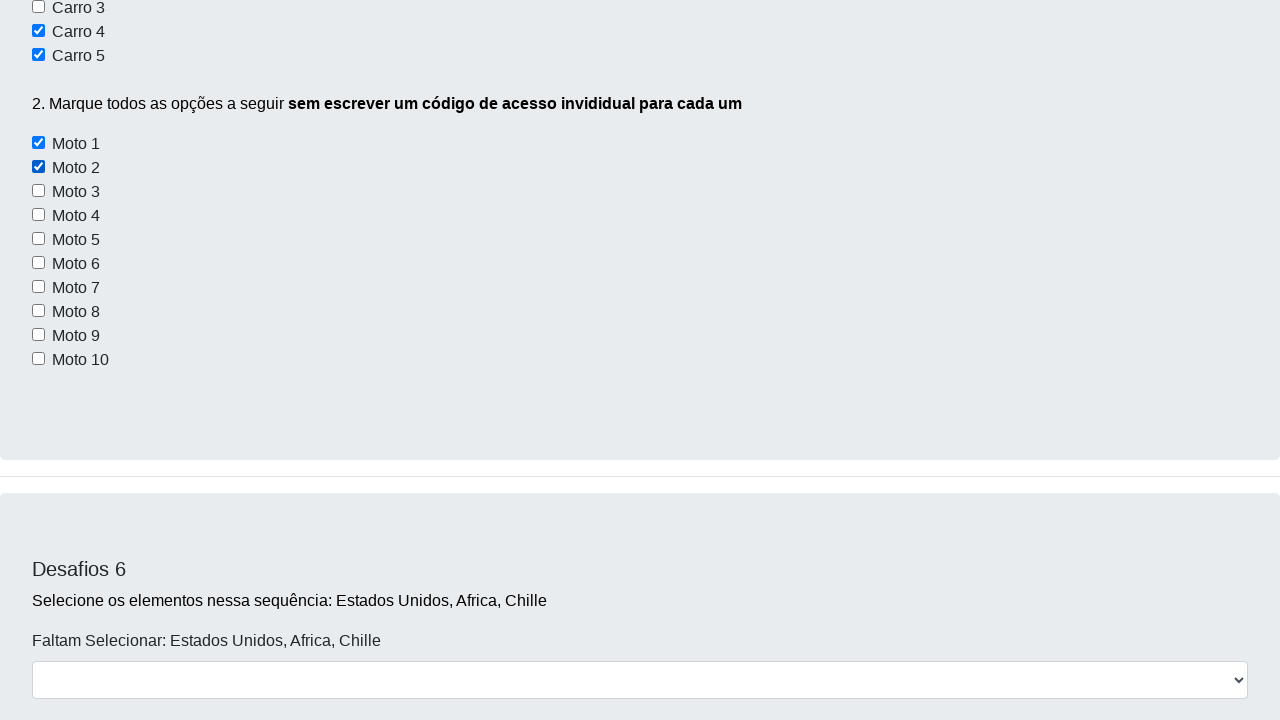

Selected a motorcycle checkbox at (38, 191) on xpath=//input[@name='motos'] >> nth=2
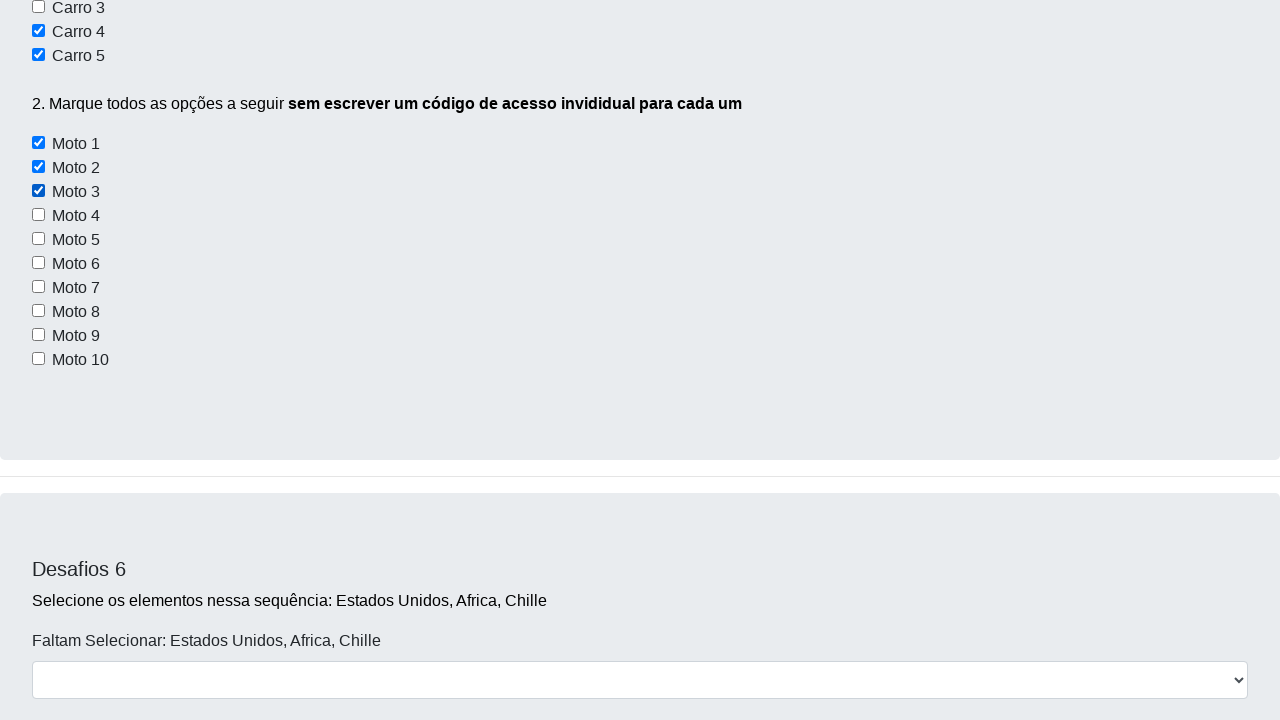

Selected a motorcycle checkbox at (38, 215) on xpath=//input[@name='motos'] >> nth=3
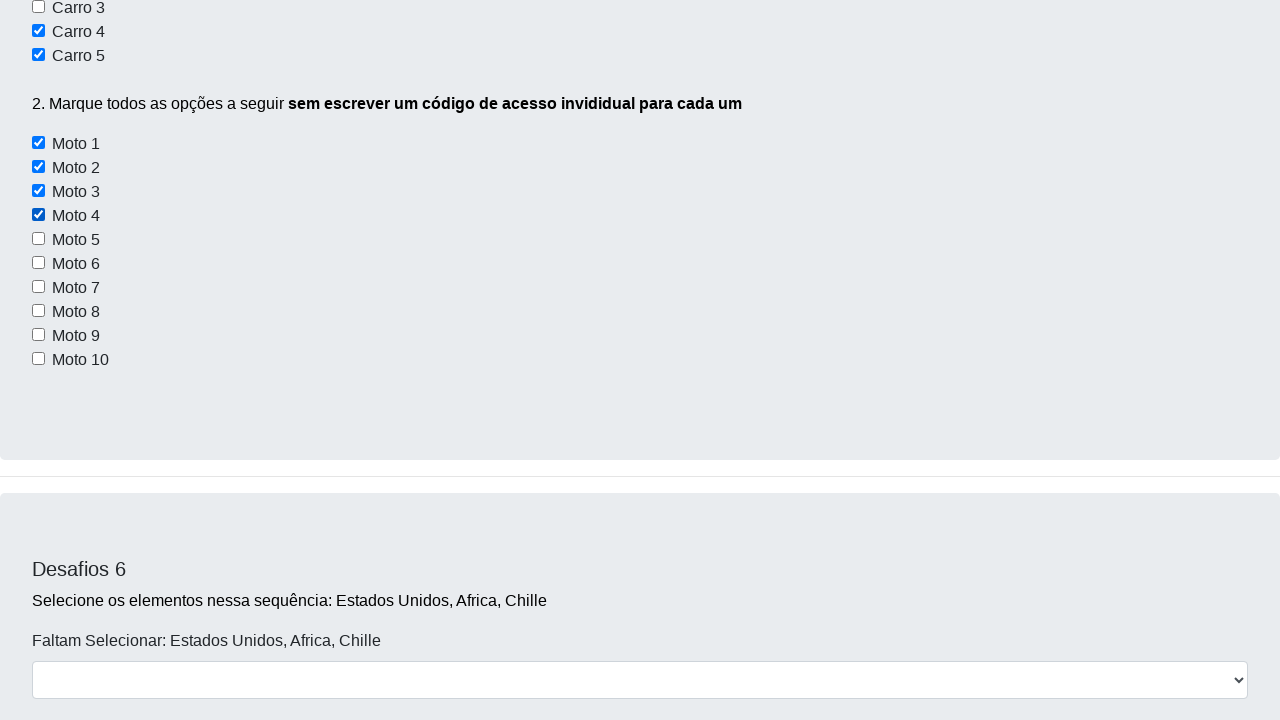

Selected a motorcycle checkbox at (38, 239) on xpath=//input[@name='motos'] >> nth=4
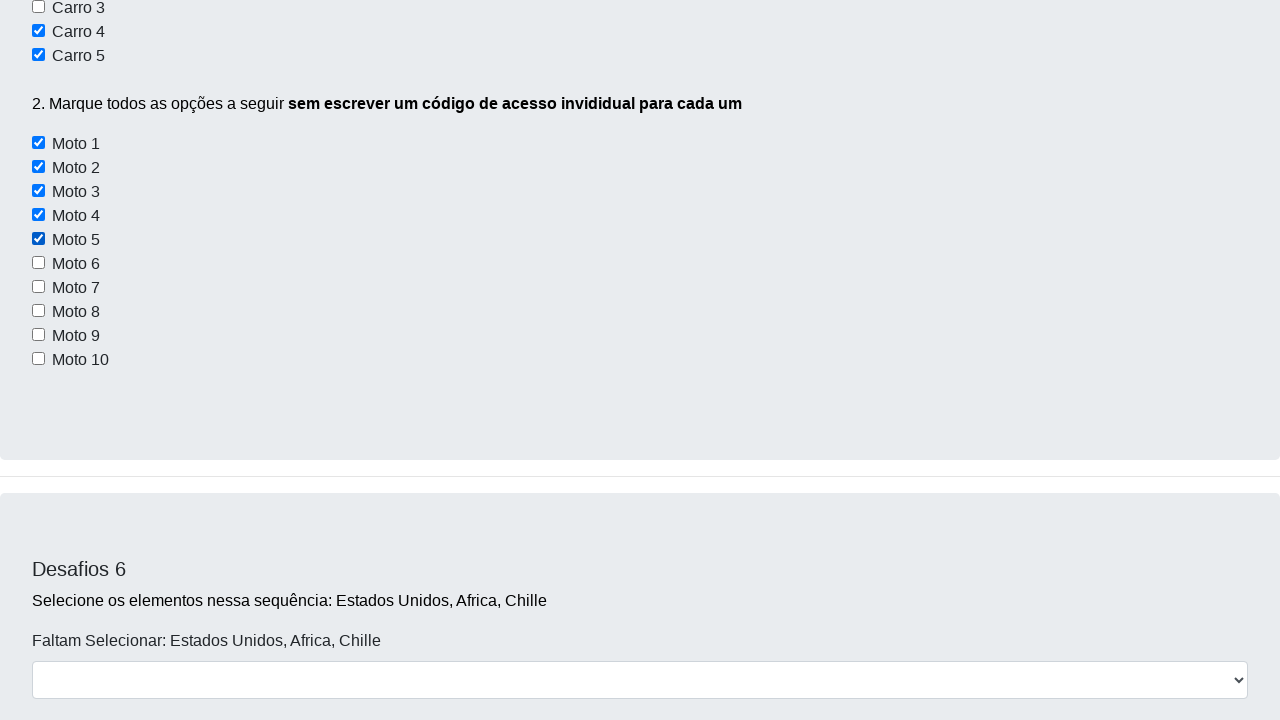

Selected a motorcycle checkbox at (38, 263) on xpath=//input[@name='motos'] >> nth=5
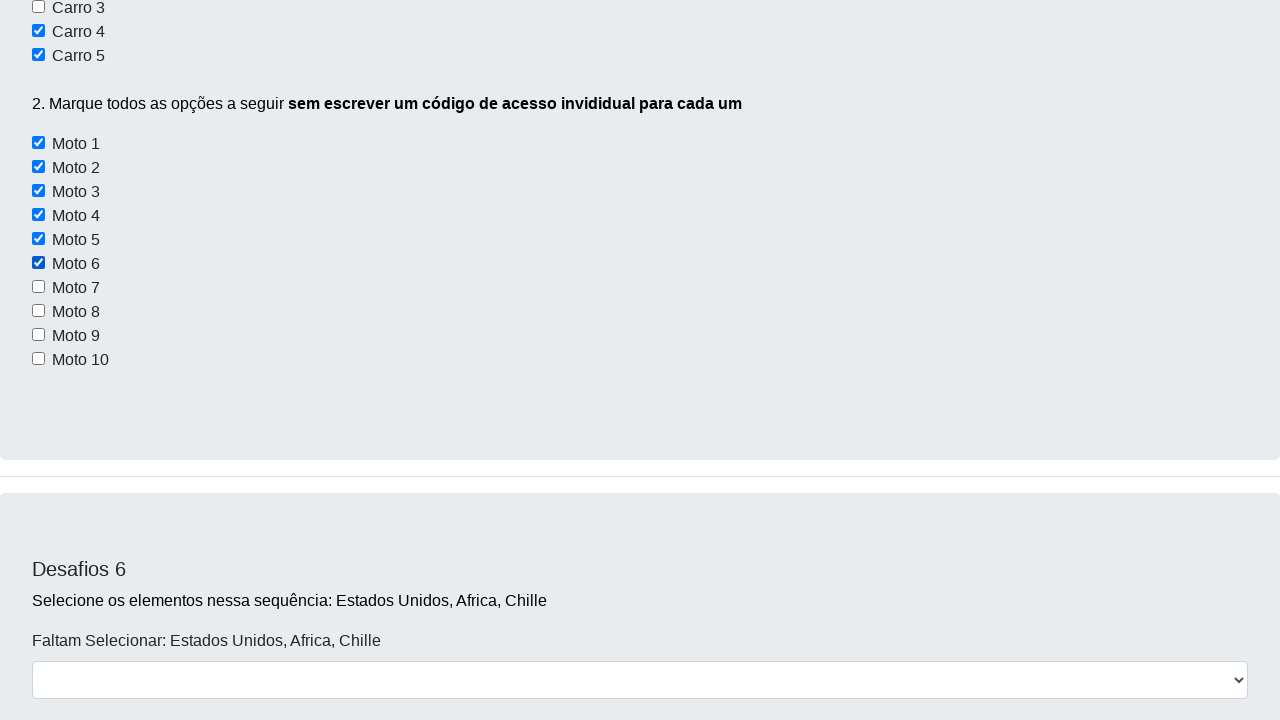

Selected a motorcycle checkbox at (38, 287) on xpath=//input[@name='motos'] >> nth=6
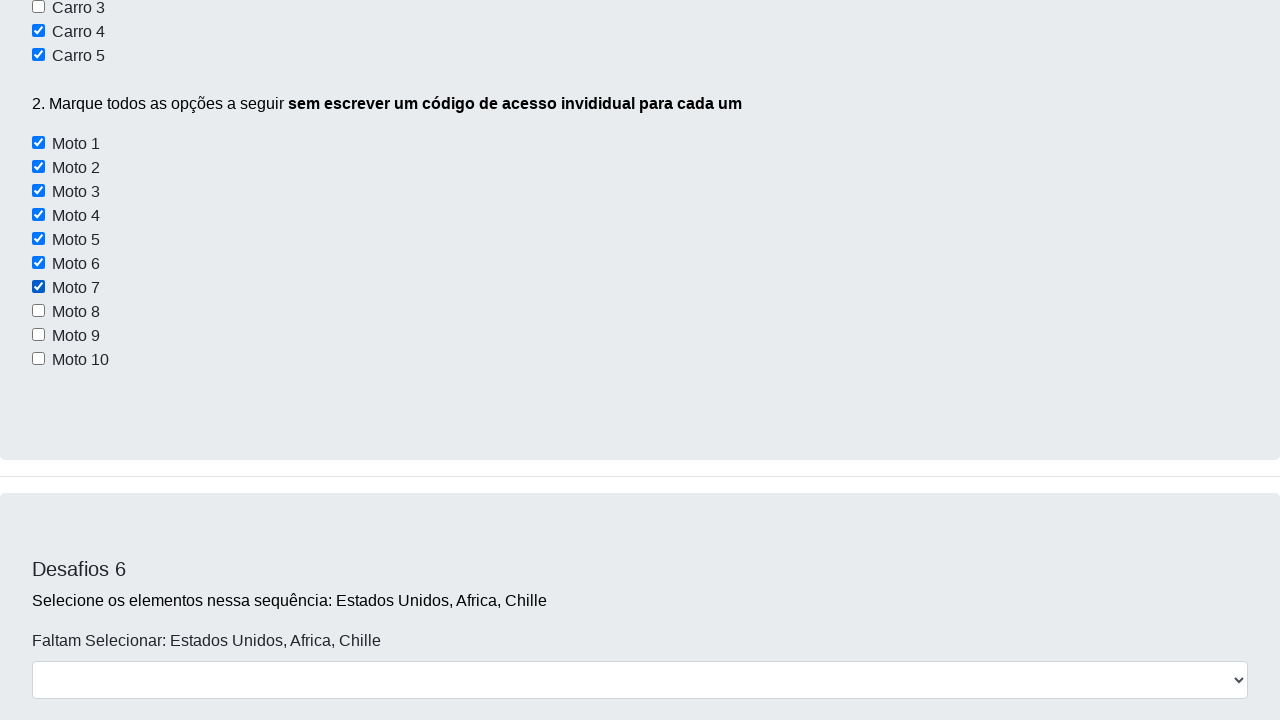

Selected a motorcycle checkbox at (38, 311) on xpath=//input[@name='motos'] >> nth=7
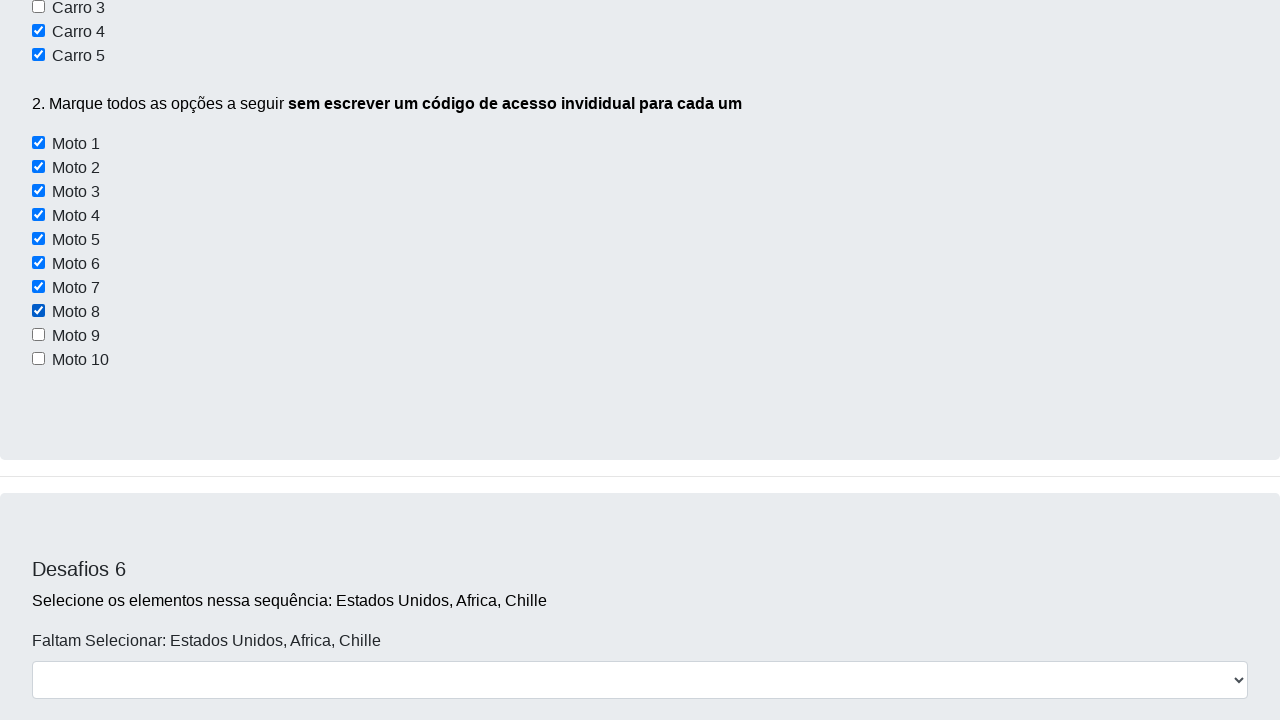

Selected a motorcycle checkbox at (38, 335) on xpath=//input[@name='motos'] >> nth=8
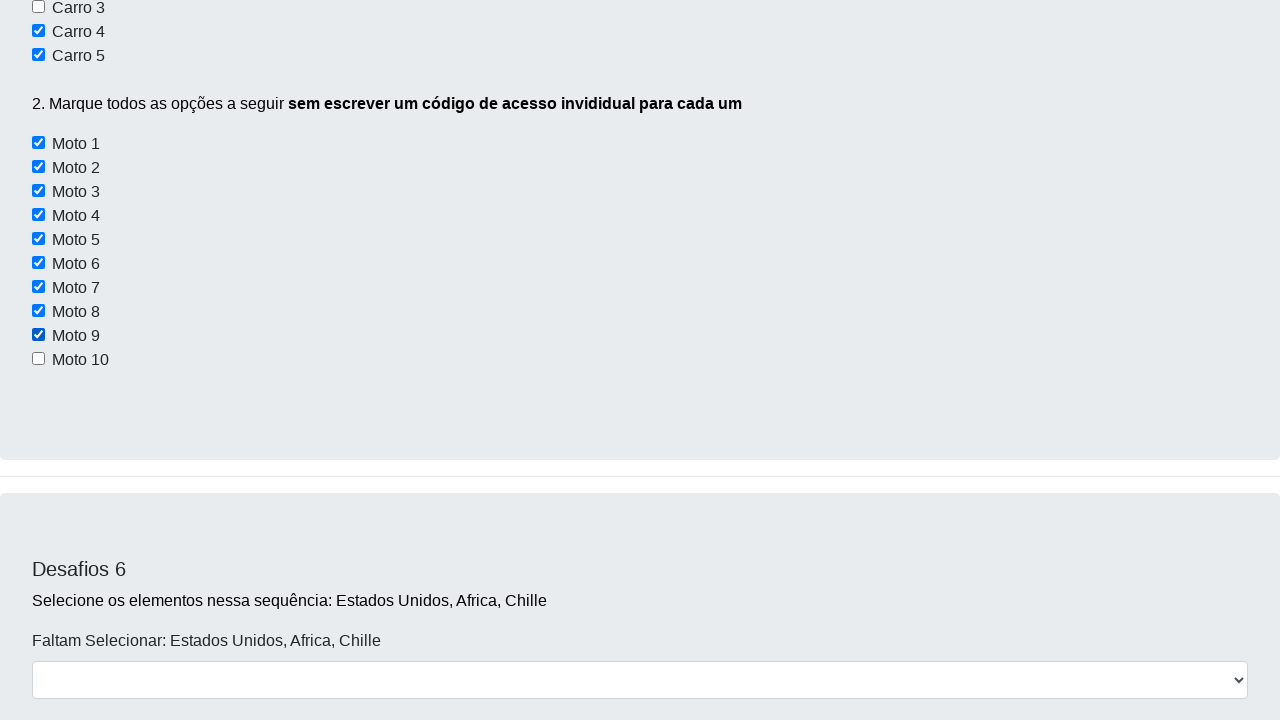

Selected a motorcycle checkbox at (38, 359) on xpath=//input[@name='motos'] >> nth=9
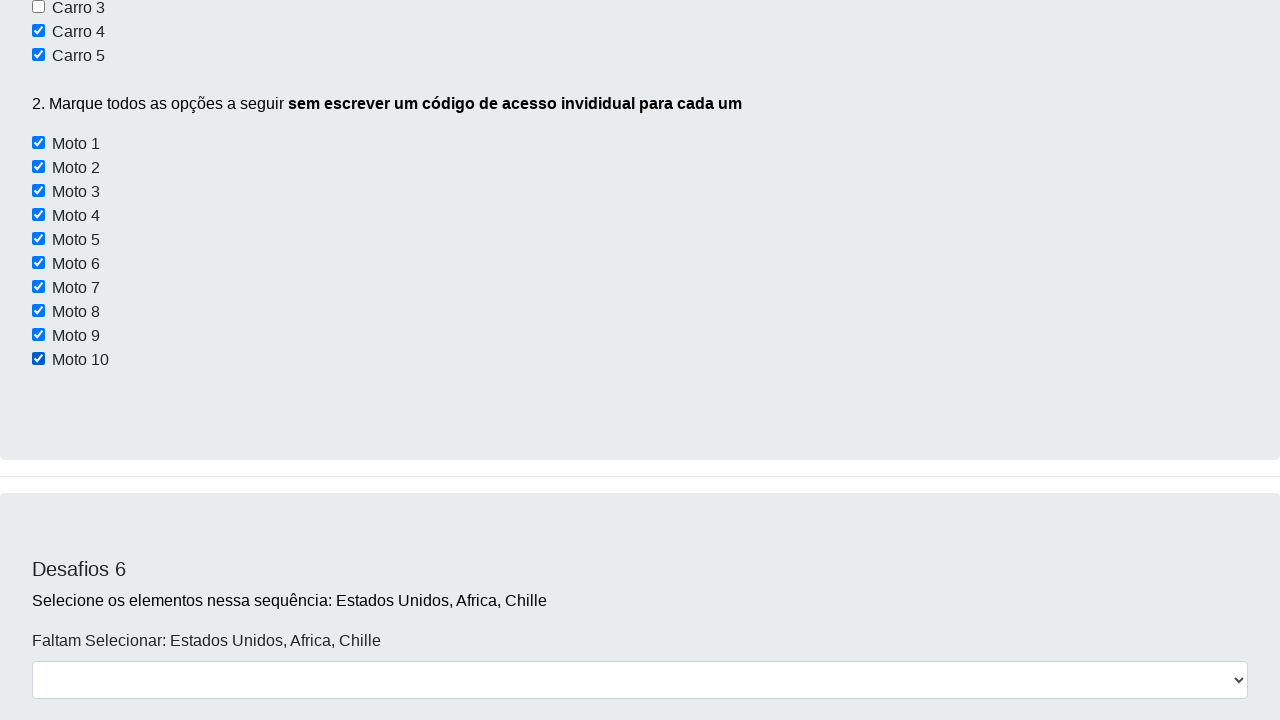

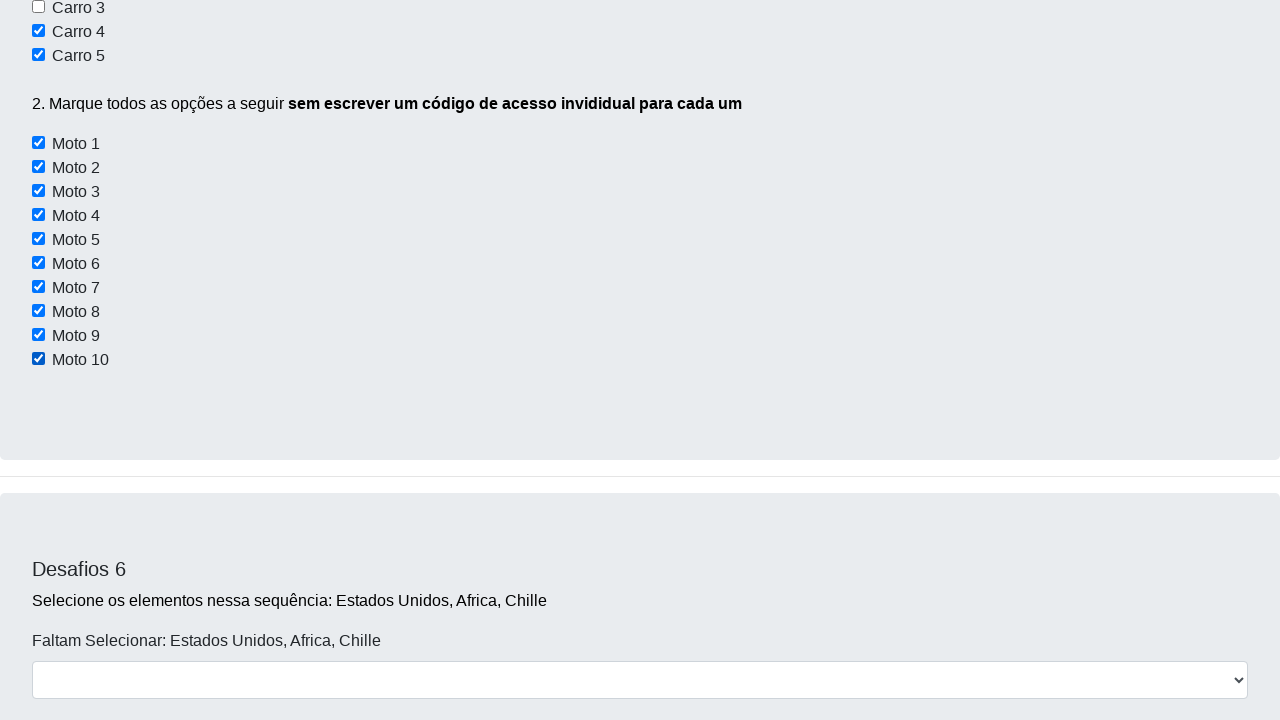